Navigates to the Volkswagen India homepage and verifies the page loads successfully

Starting URL: https://www.volkswagen.co.in/en.html

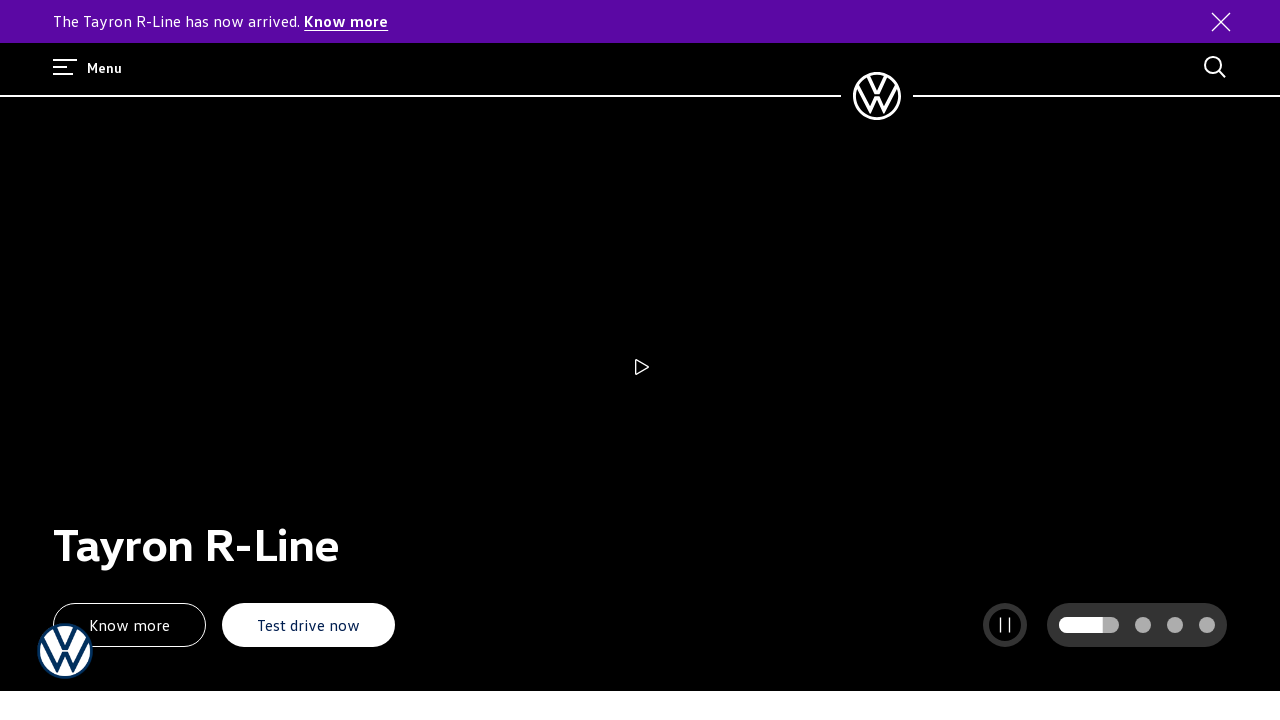

Navigated to Volkswagen India homepage
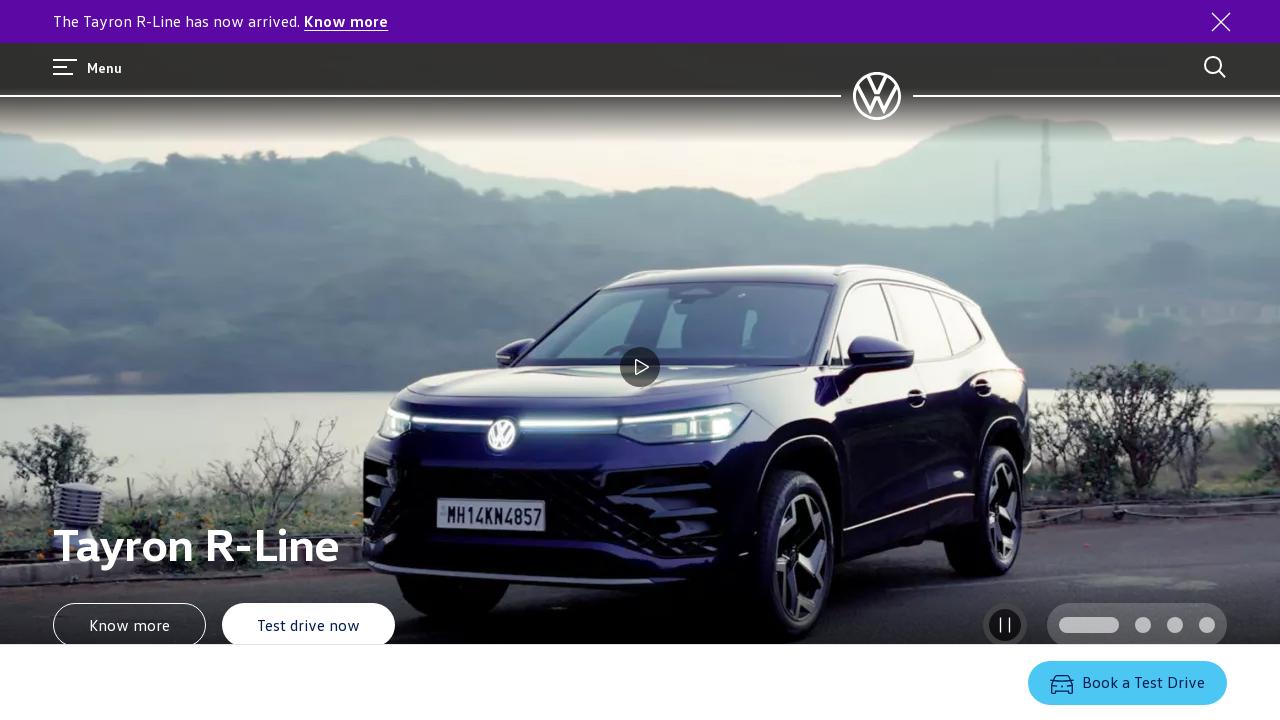

Page DOM content loaded successfully
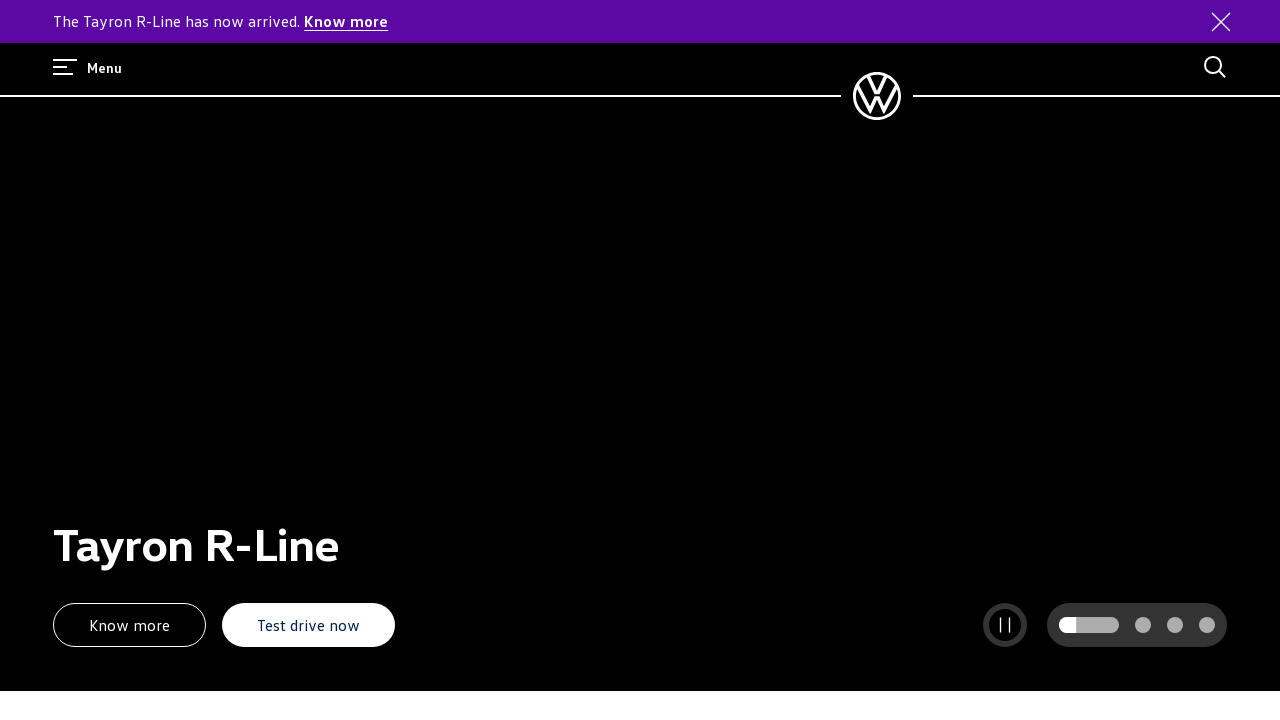

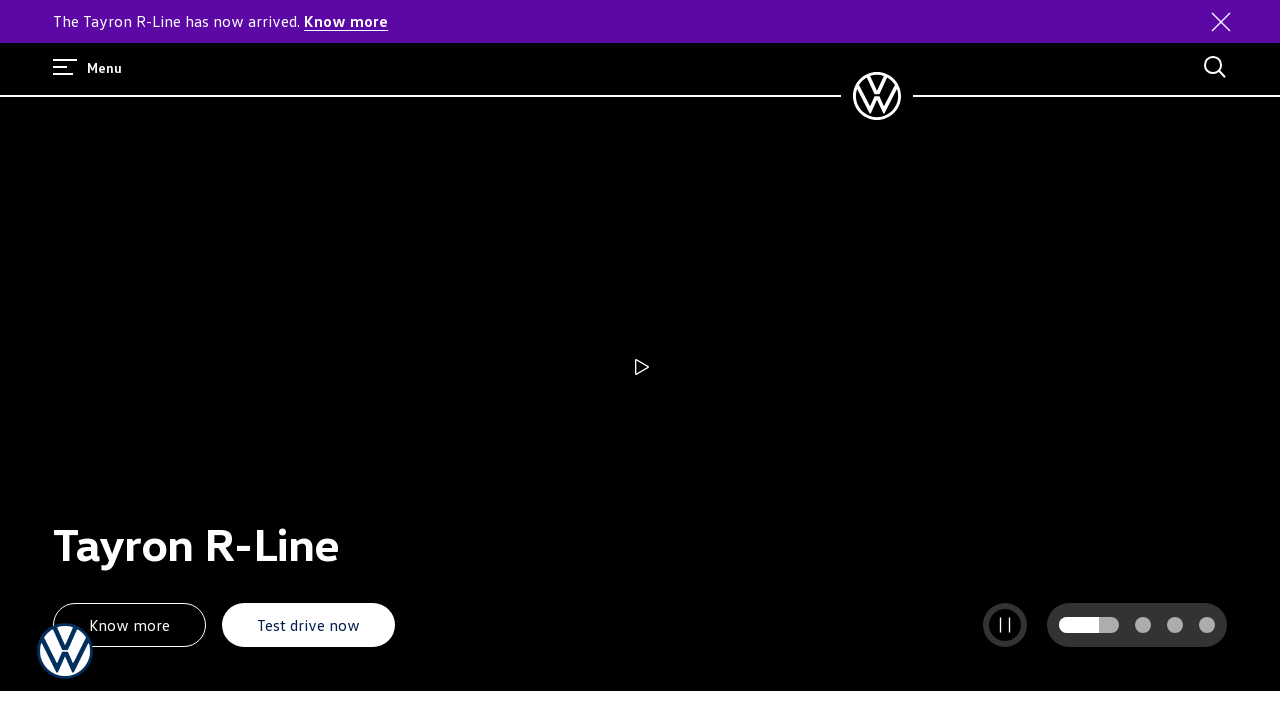